Tests dropdown selection functionality by selecting different country options using various methods (by value, by index, and by visible text)

Starting URL: http://testautomationpractice.blogspot.com

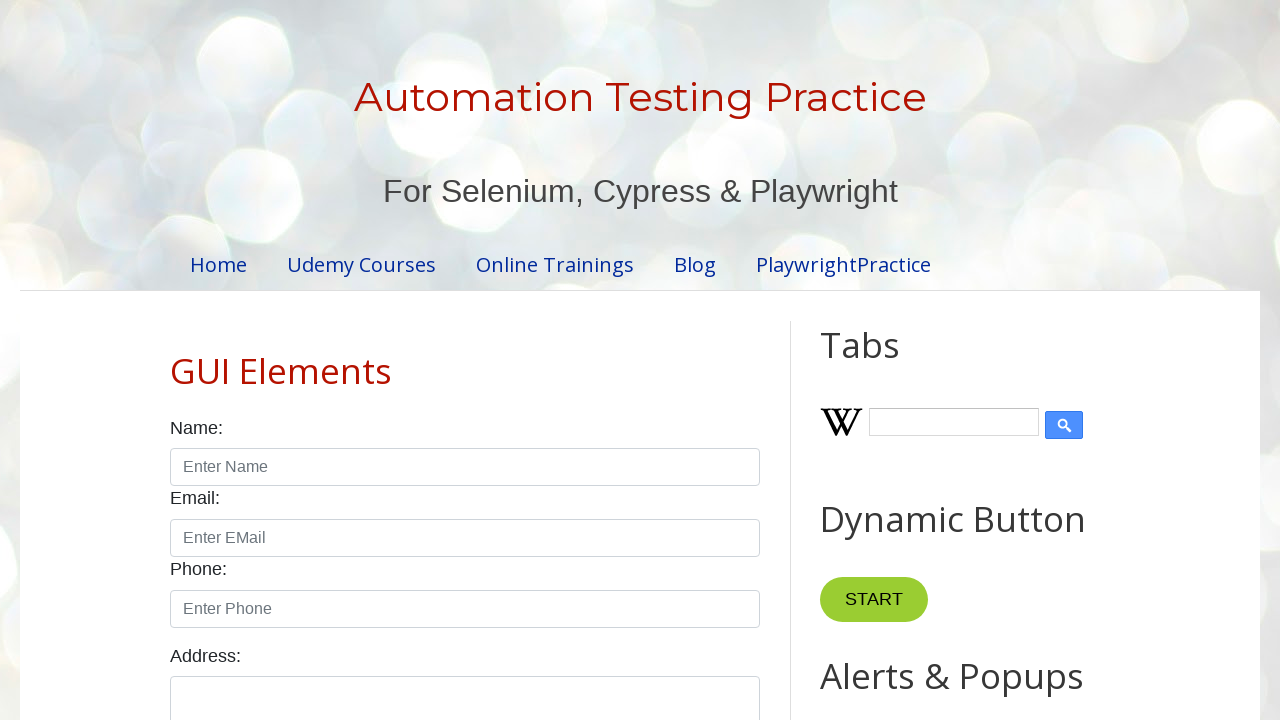

Scrolled down 1000 pixels to make dropdown visible
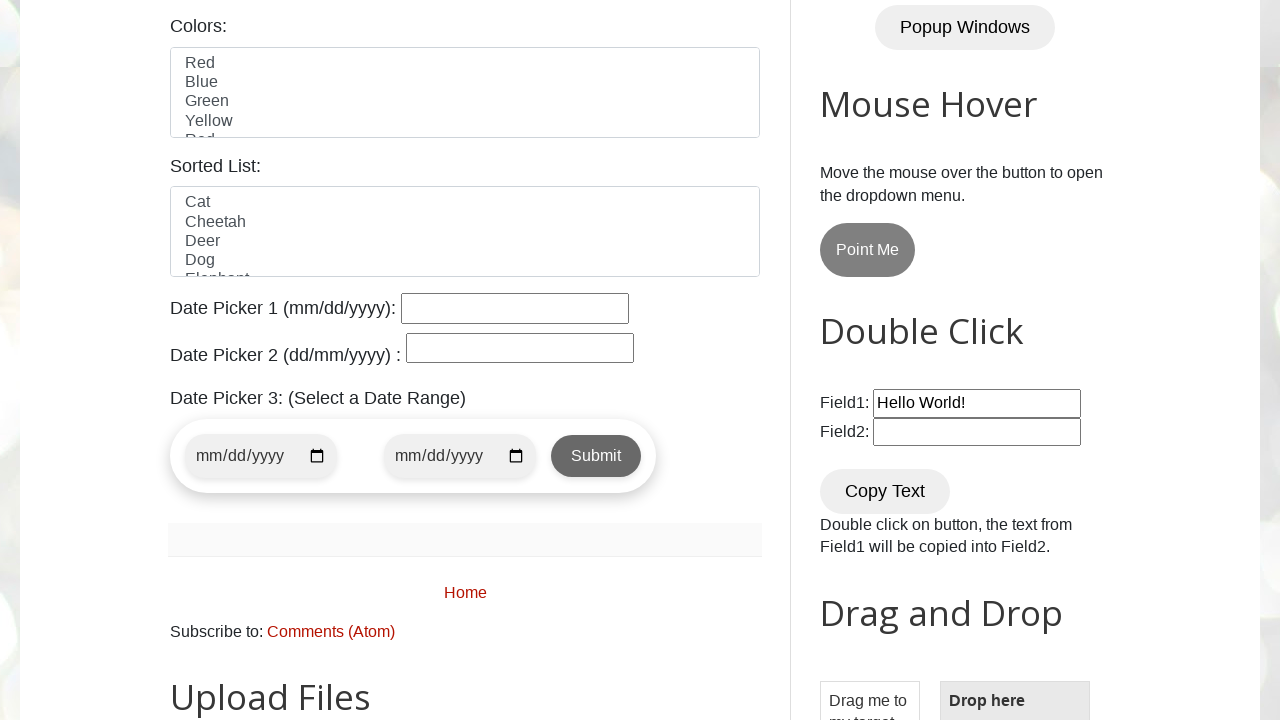

Selected Germany from country dropdown by value on #country
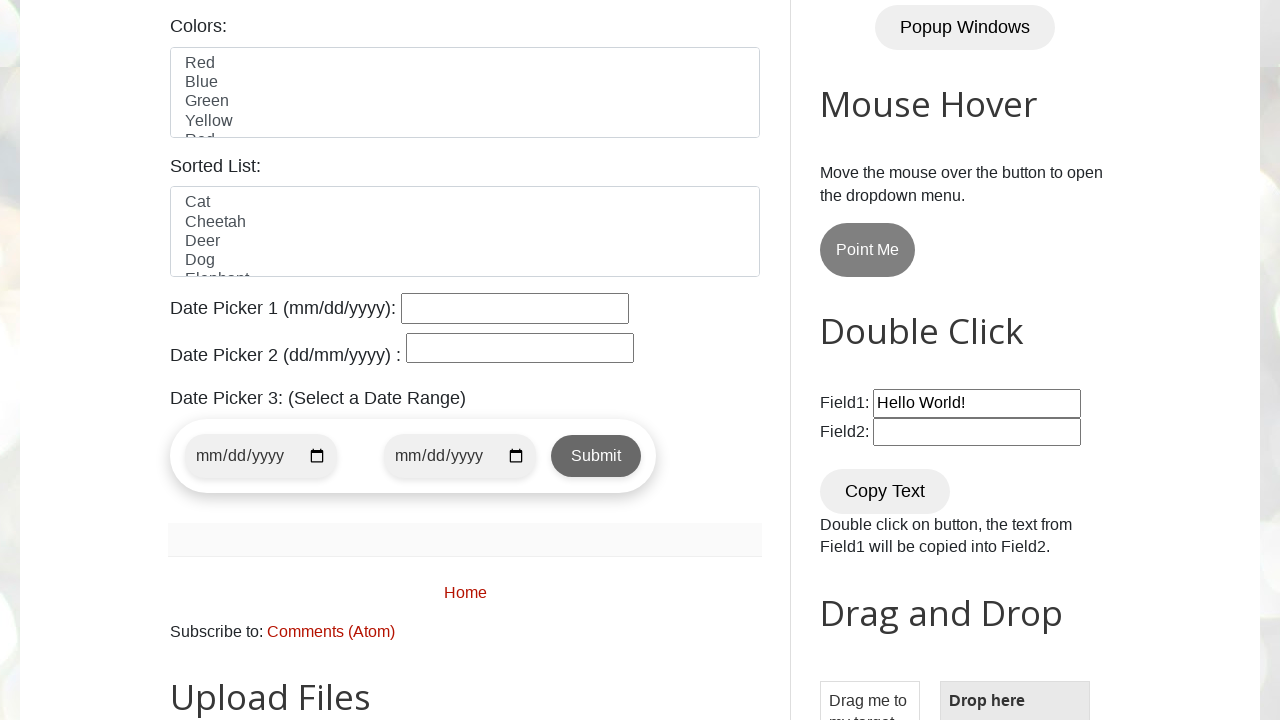

Selected country dropdown option at index 2 on #country
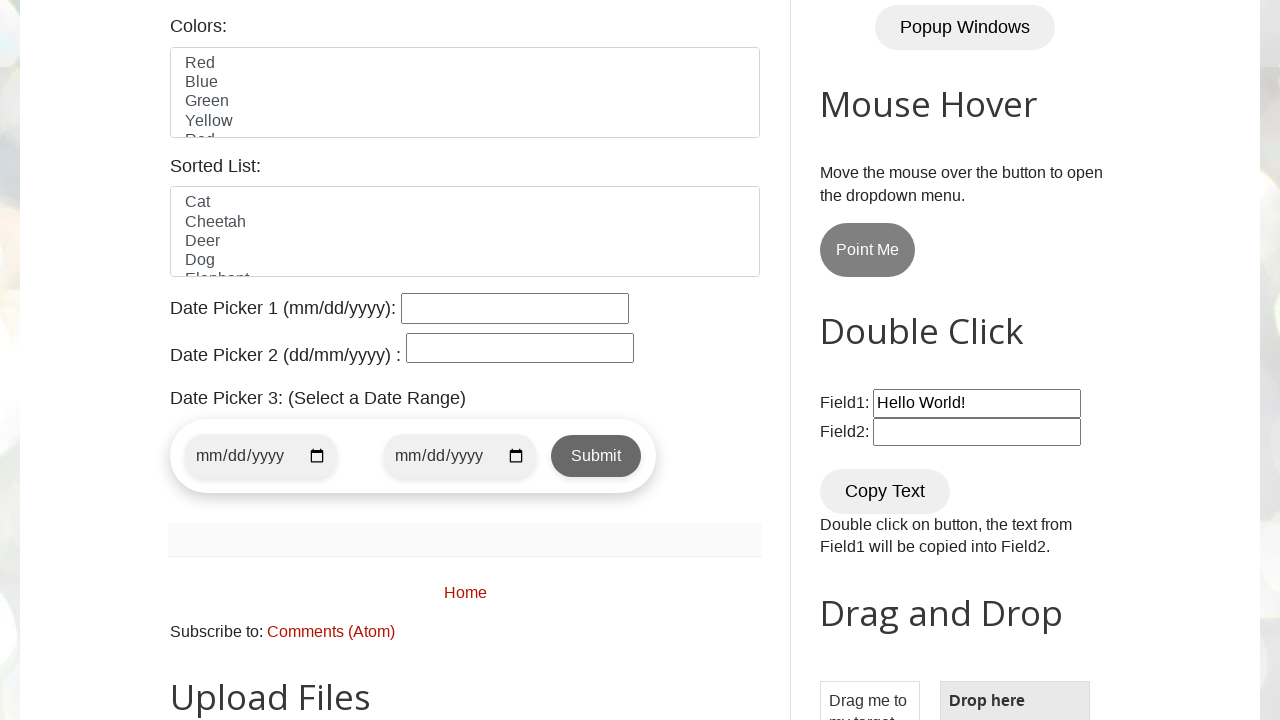

Selected France from country dropdown by visible text on #country
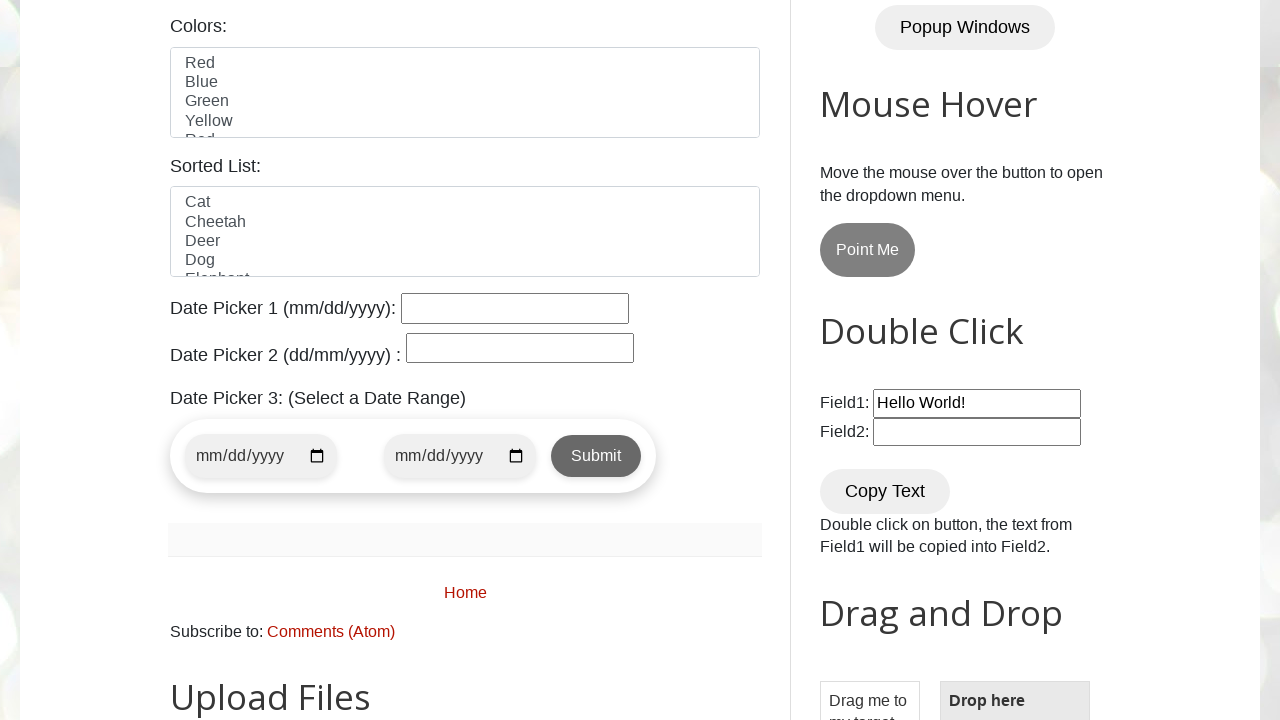

Selected country dropdown option at index 1 on #country
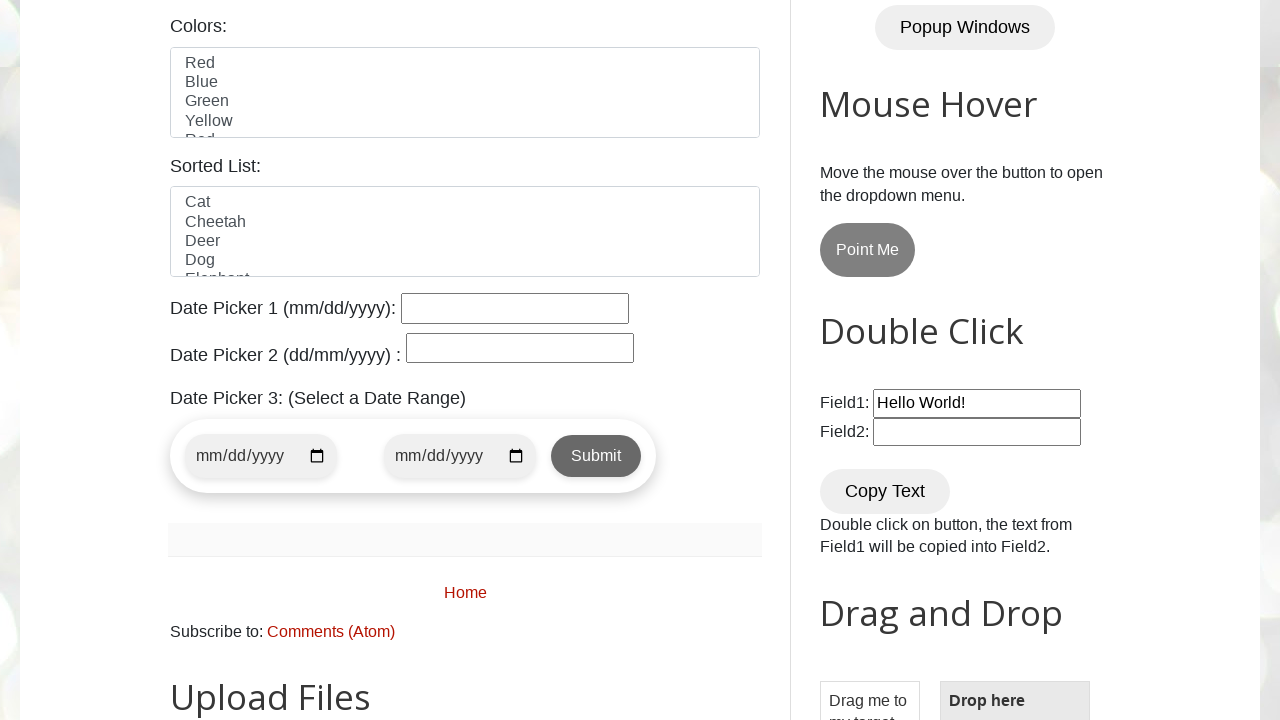

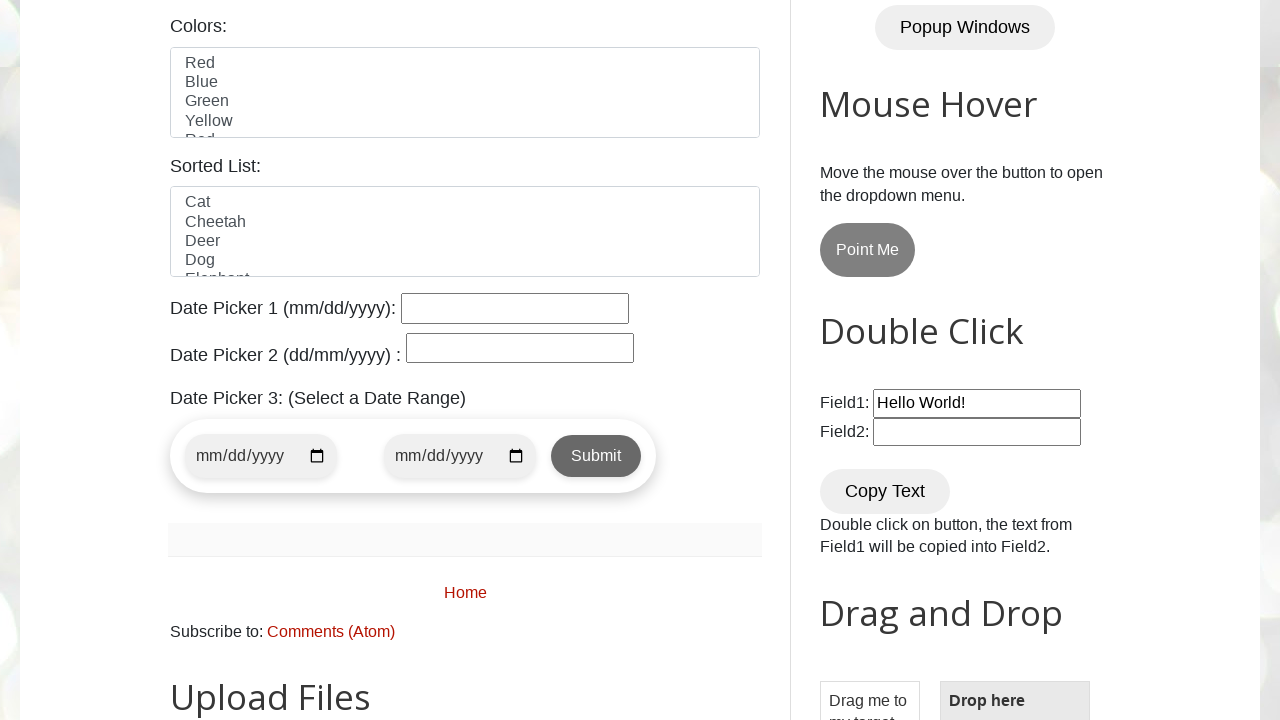